Tests handling JavaScript alerts by triggering alert and confirm dialogs and accepting them

Starting URL: https://rahulshettyacademy.com/AutomationPractice/

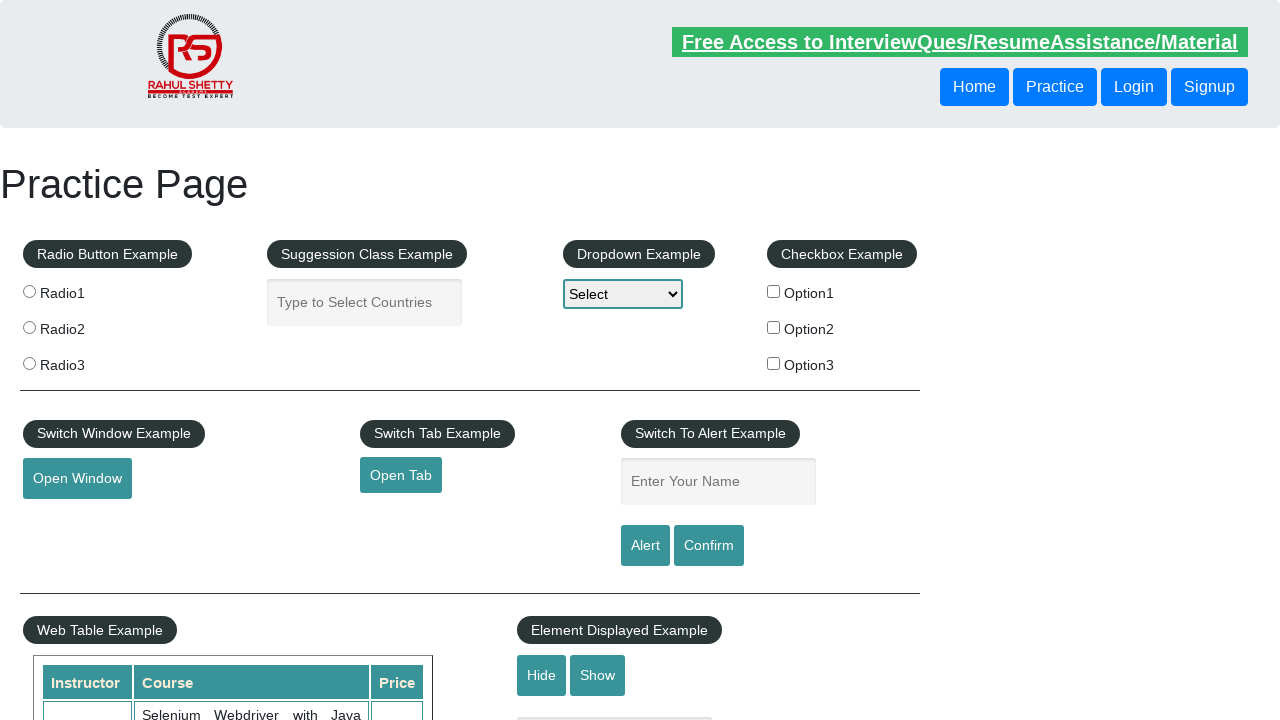

Filled name field with 'Stori Card' on input#name
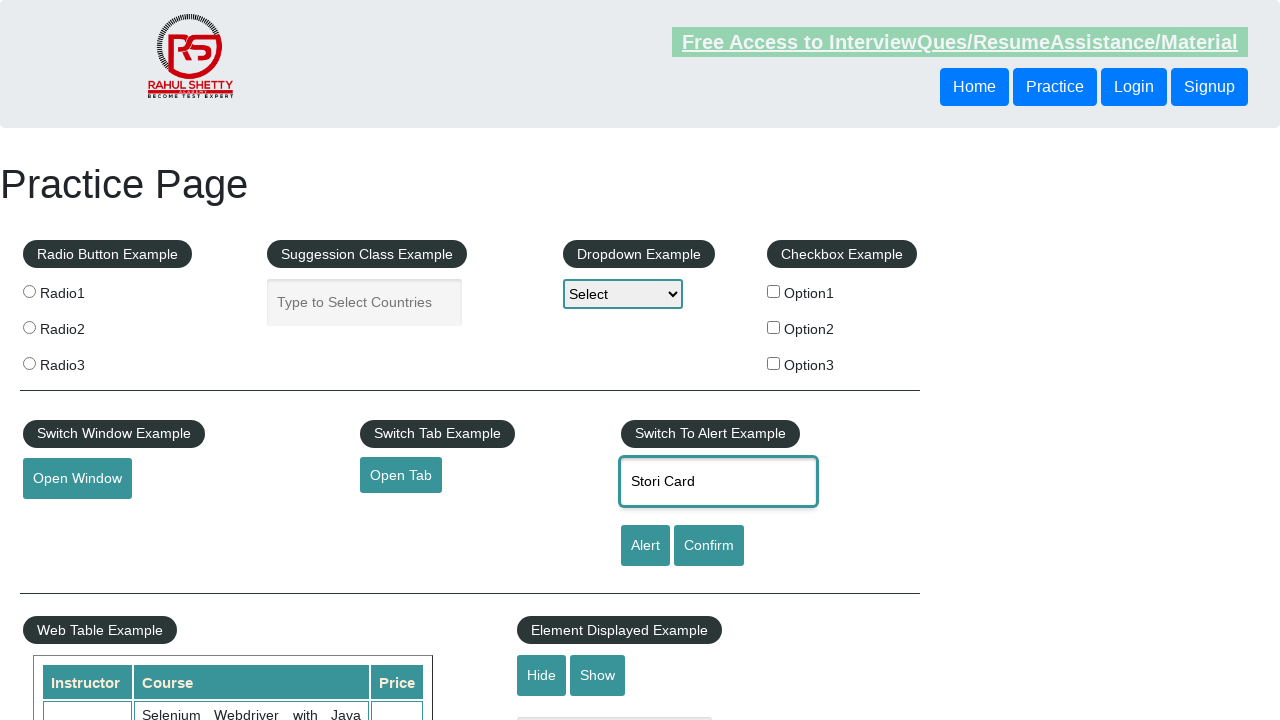

Set up dialog handler to accept alerts
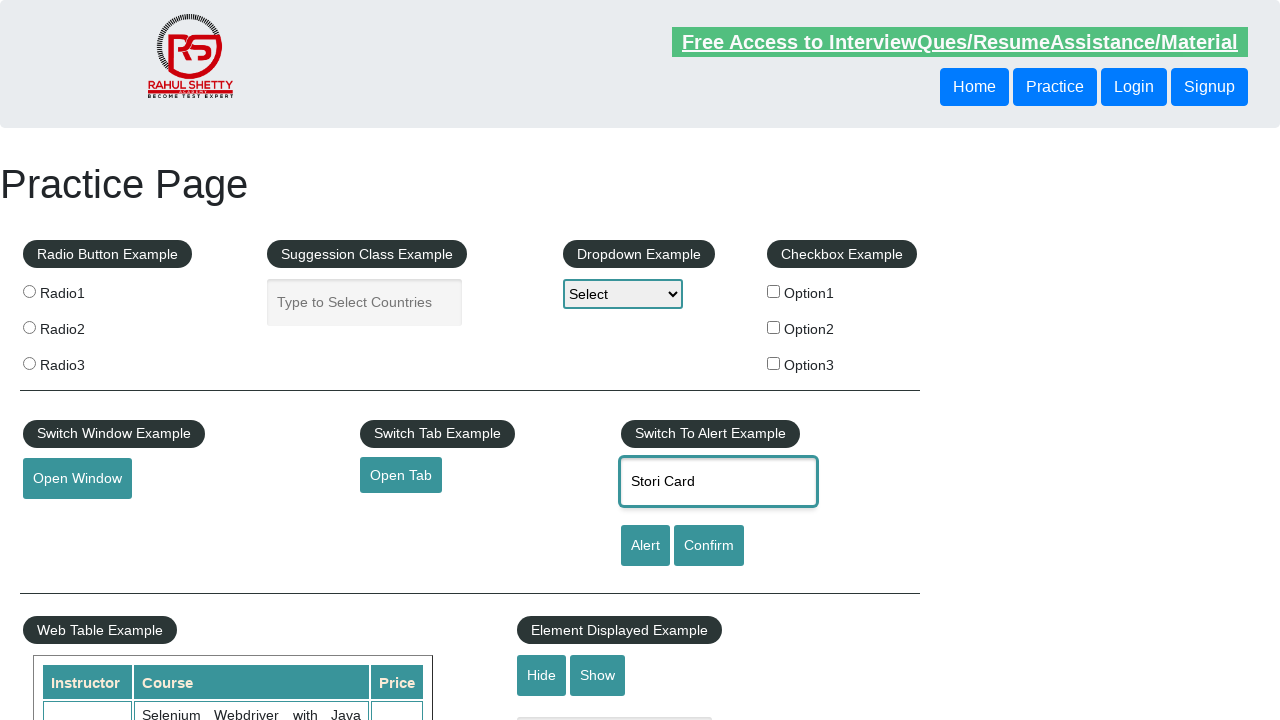

Clicked alert button to trigger JavaScript alert at (645, 546) on #alertbtn
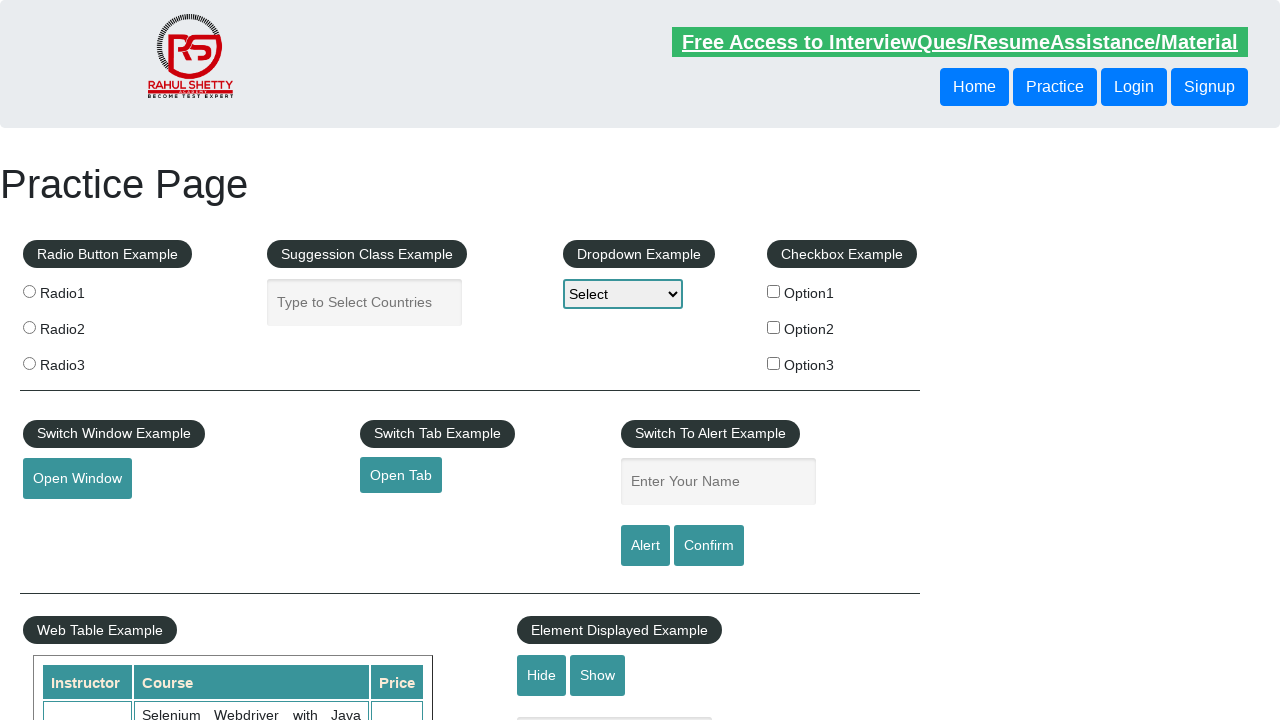

Cleared name field on input#name
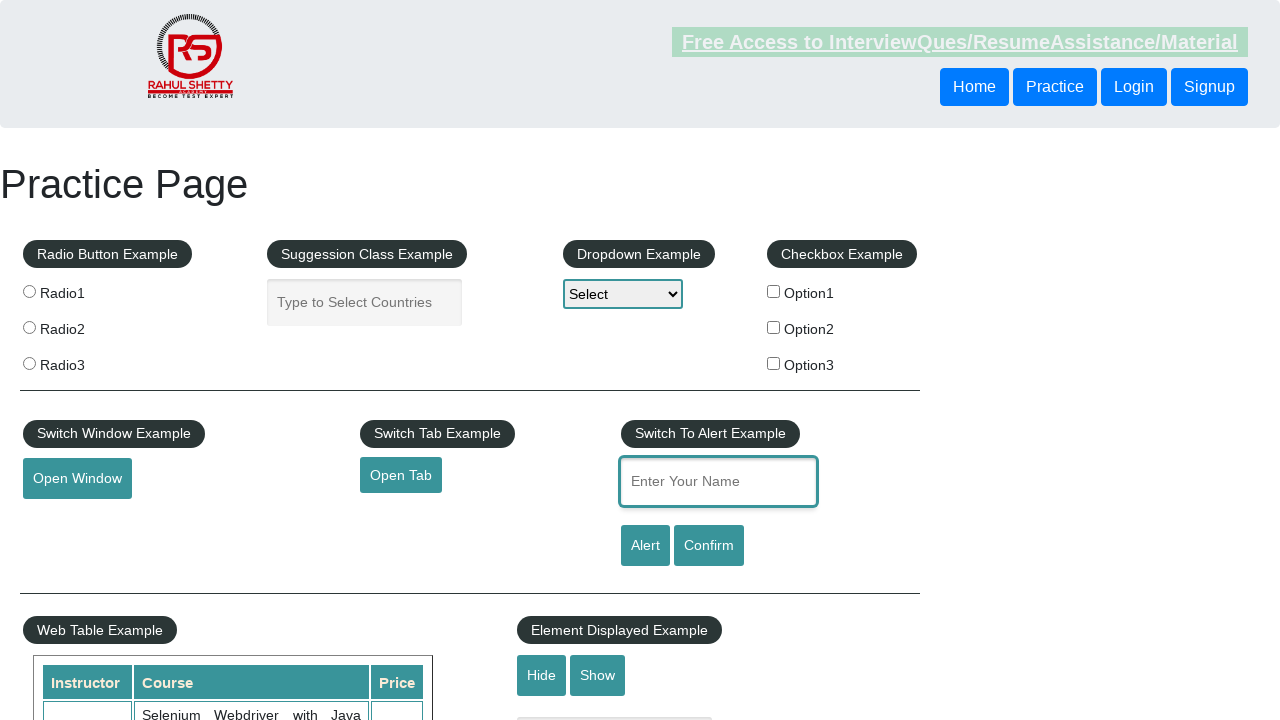

Refilled name field with 'Stori Card' for confirm dialog test on input#name
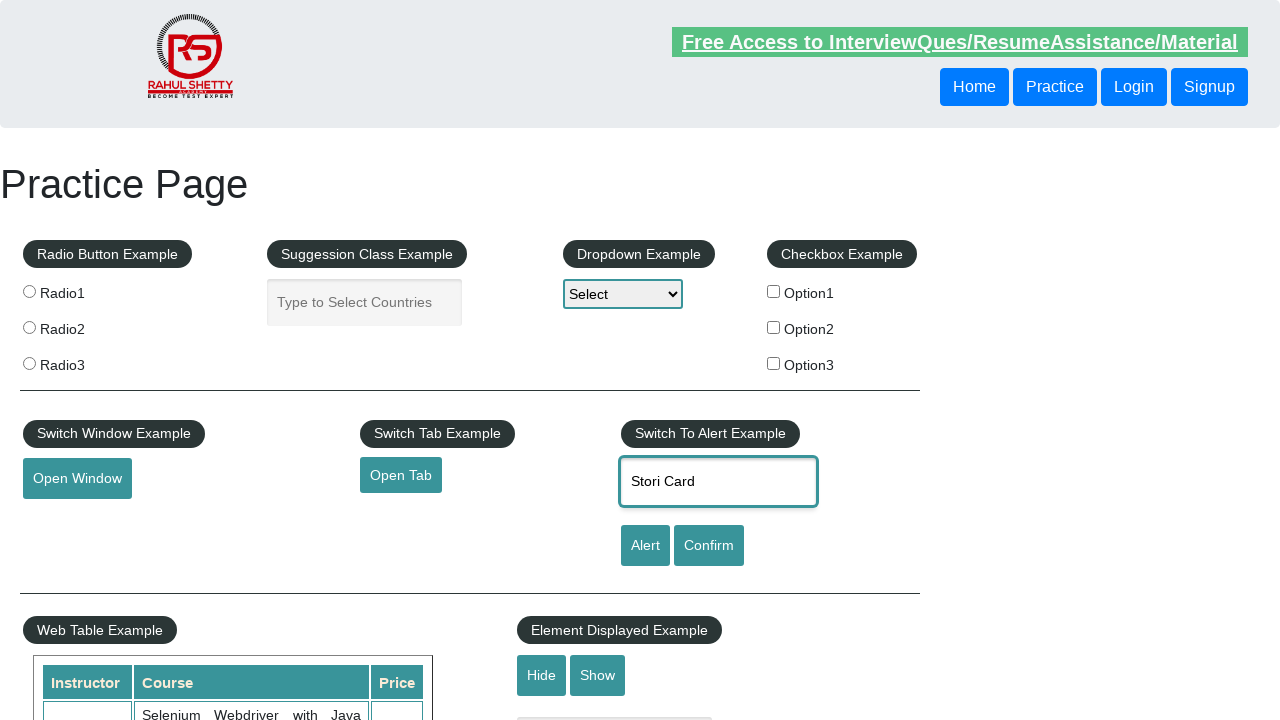

Clicked confirm button to trigger JavaScript confirm dialog at (709, 546) on #confirmbtn
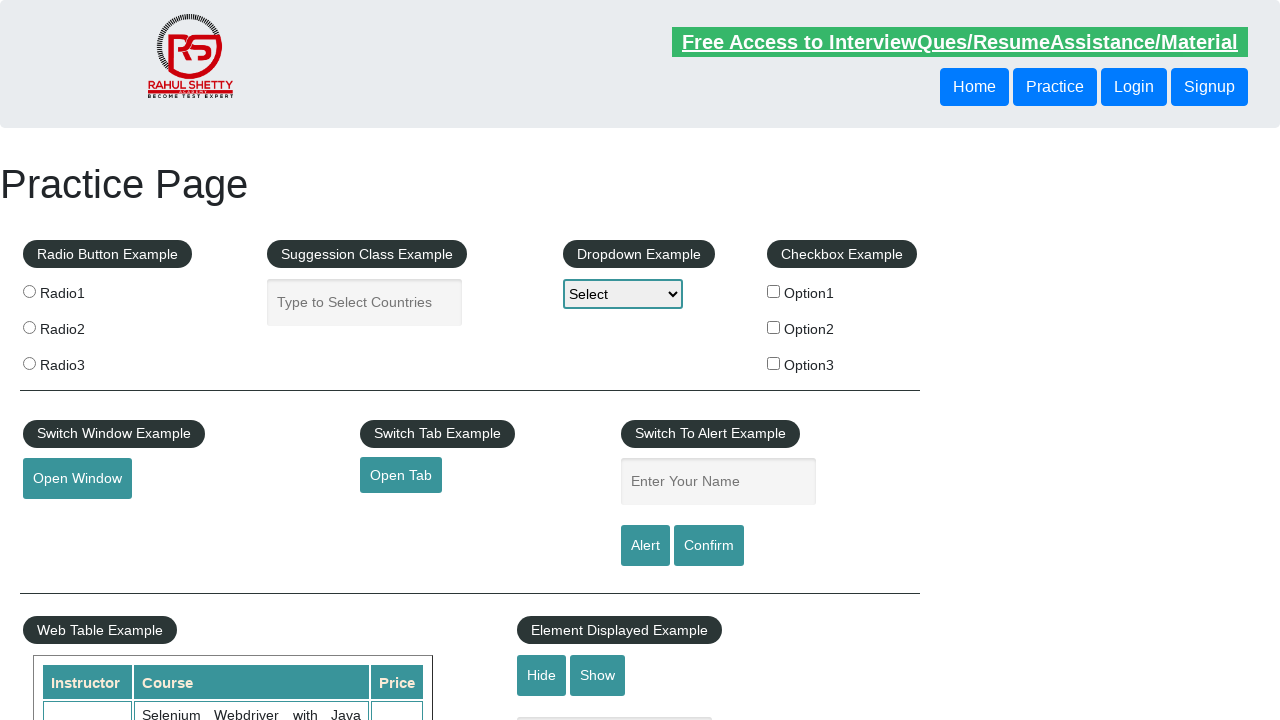

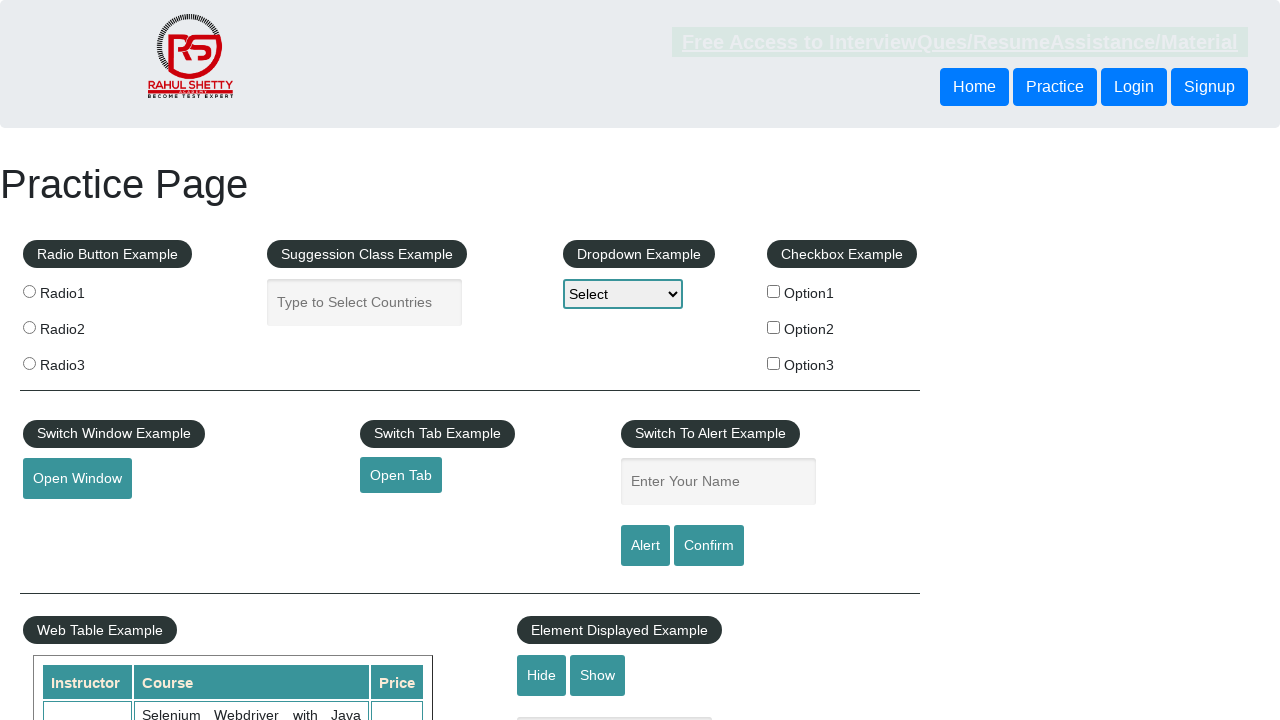